Tests JavaScript prompt alert by clicking a button that triggers a prompt dialog, entering text, accepting it, and verifying the entered value is displayed

Starting URL: https://automationfc.github.io/basic-form/index.html

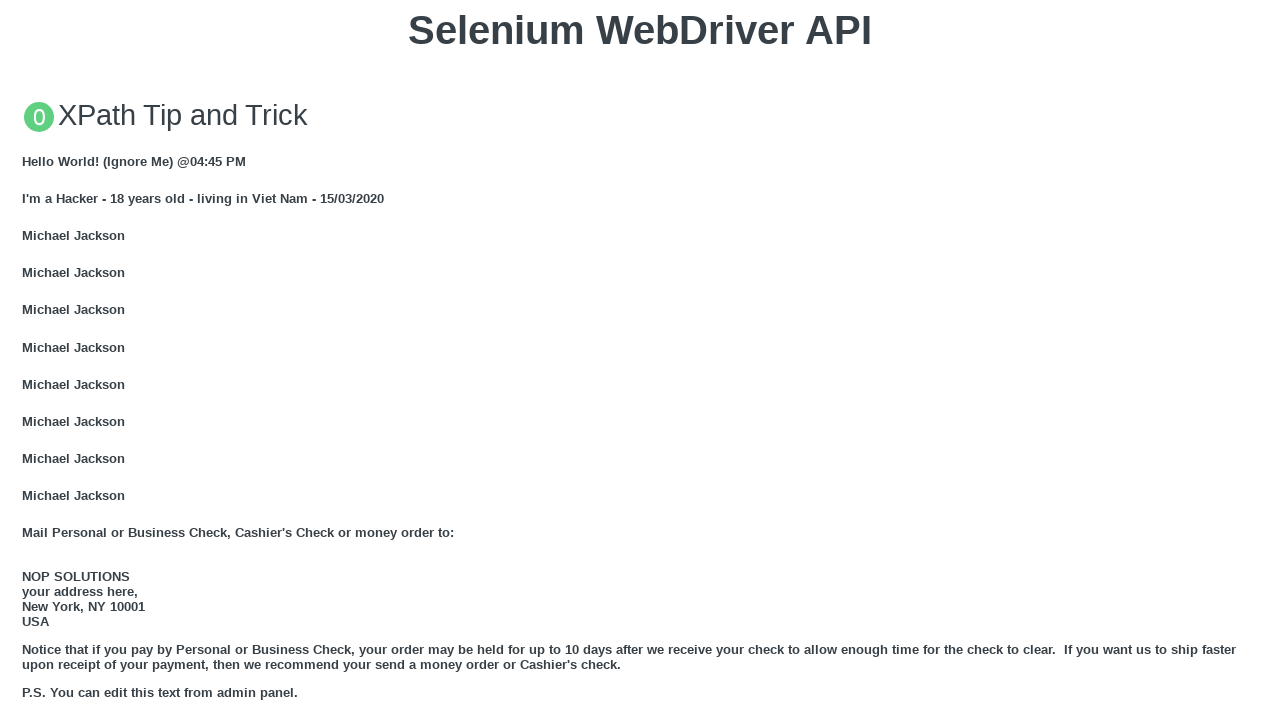

Set up dialog handler to accept prompt with text 'TestUser2024'
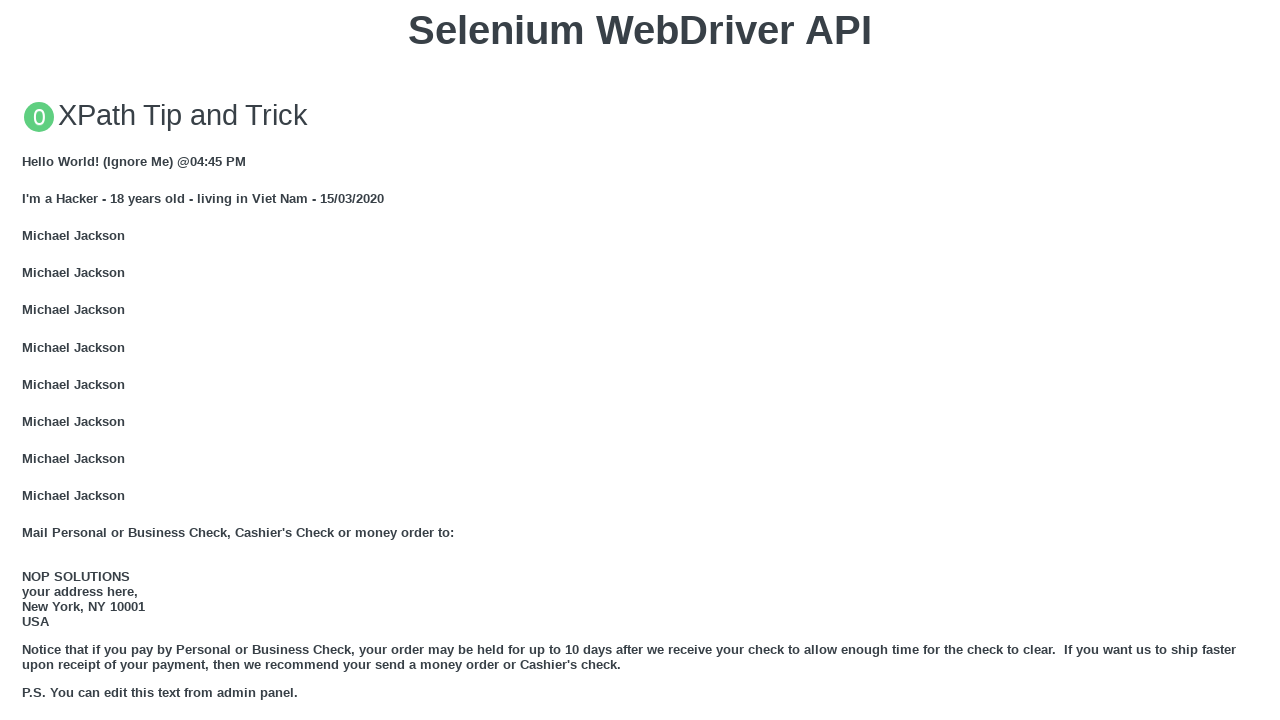

Clicked 'Click for JS Prompt' button to trigger JavaScript prompt dialog at (640, 360) on xpath=//button[text()='Click for JS Prompt']
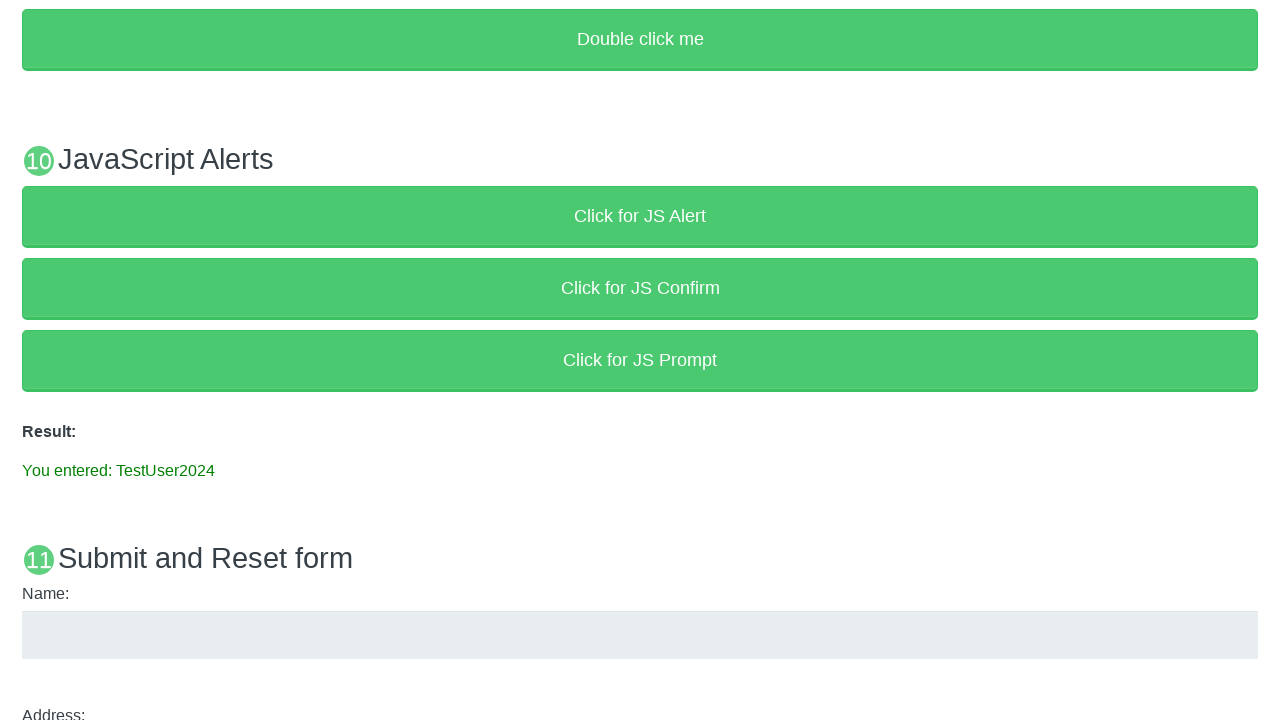

Verified that entered value 'TestUser2024' is displayed in the result message
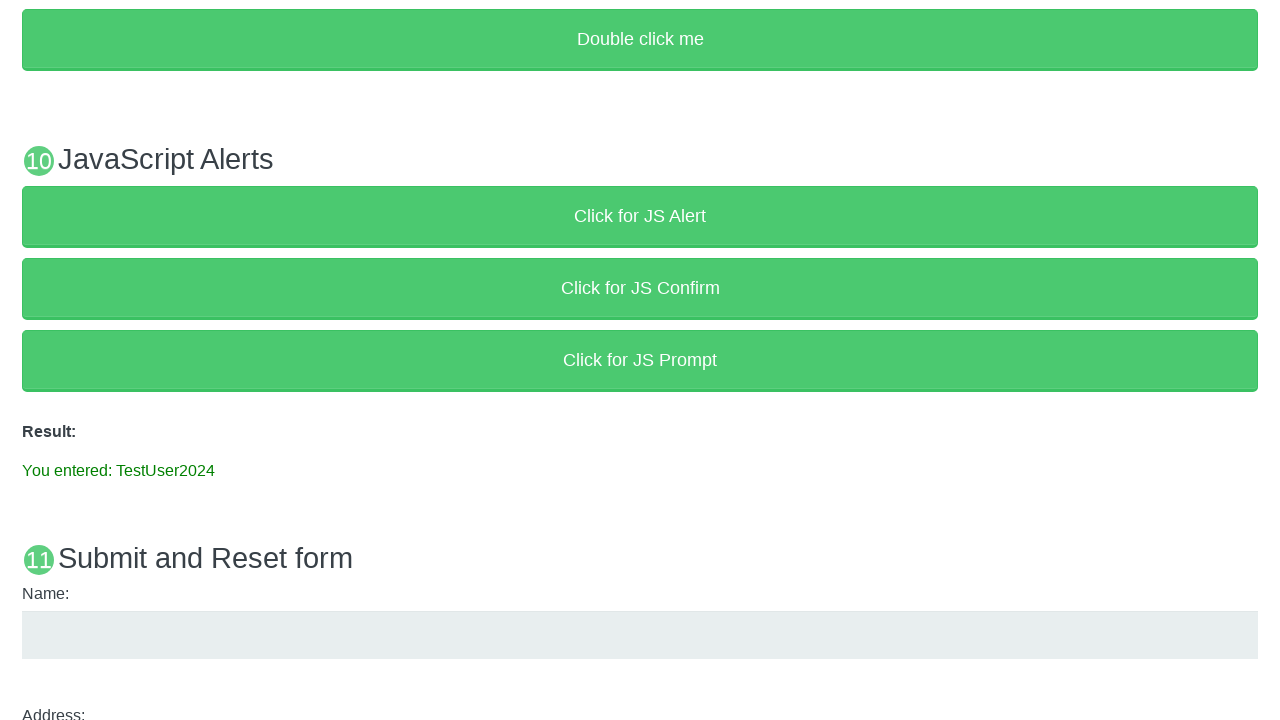

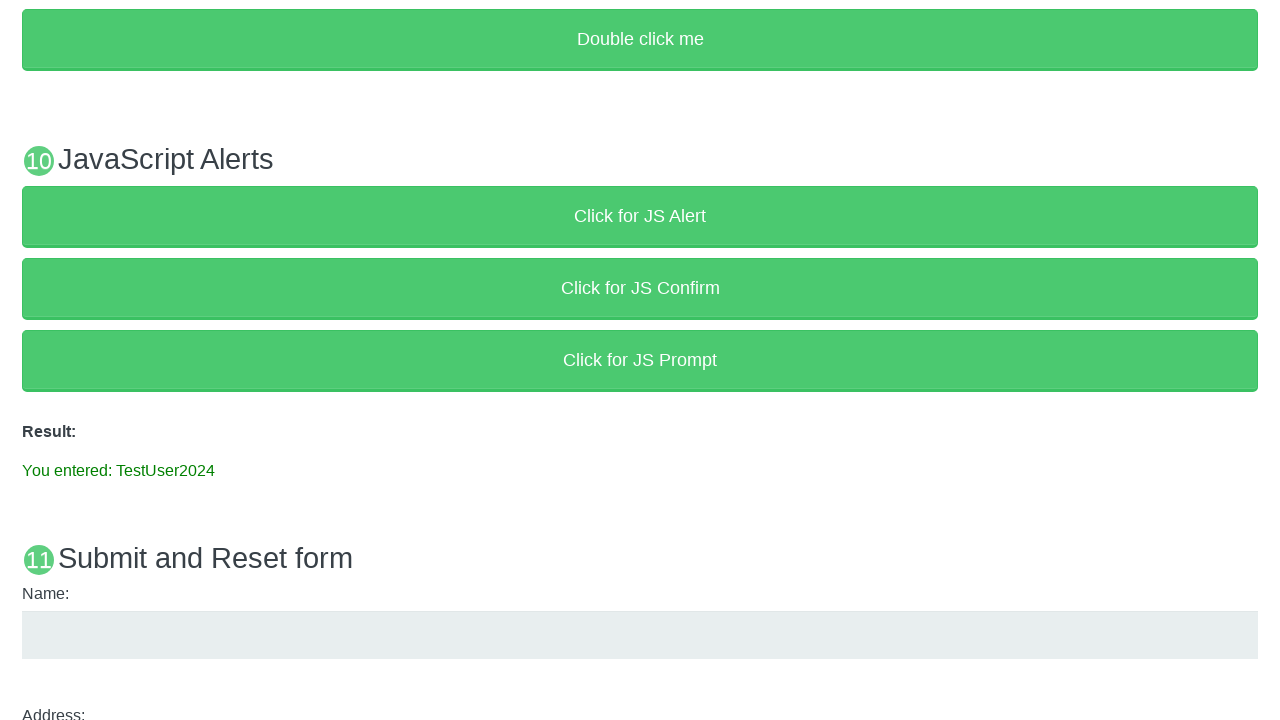